Tests browser navigation functionality by navigating to different pages, using browser back navigation, and verifying the current URL and page title.

Starting URL: https://www.automationtestinginsider.com/2019/08/textarea-textarea-element-defines-multi.html

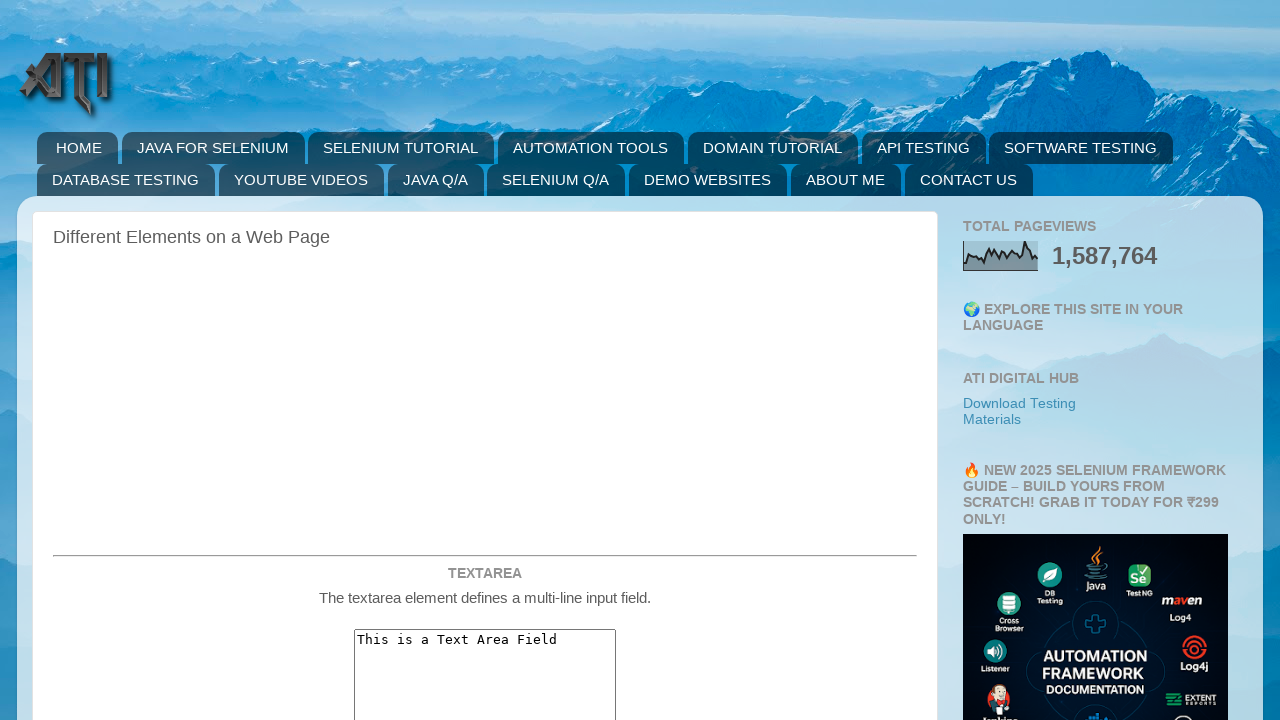

Navigated to textarea test page
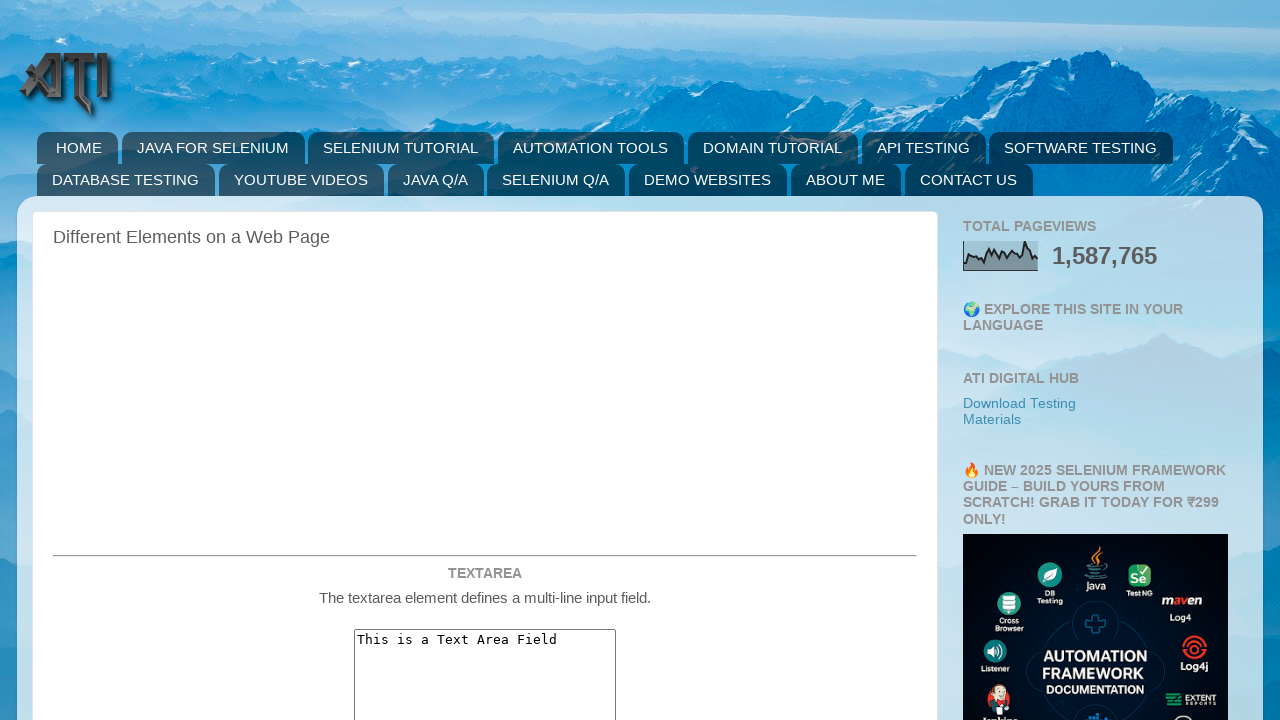

Retrieved current URL: https://www.automationtestinginsider.com/2019/08/textarea-textarea-element-defines-multi.html
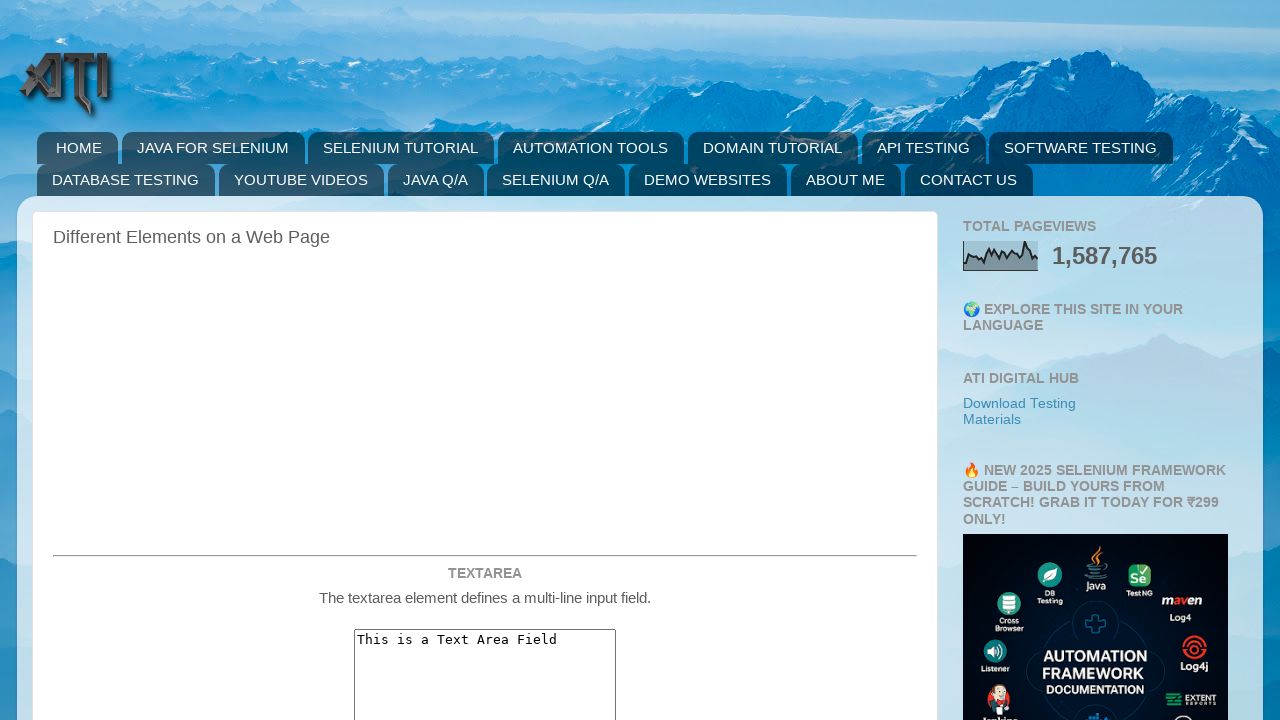

Navigated back to previous page using browser back button
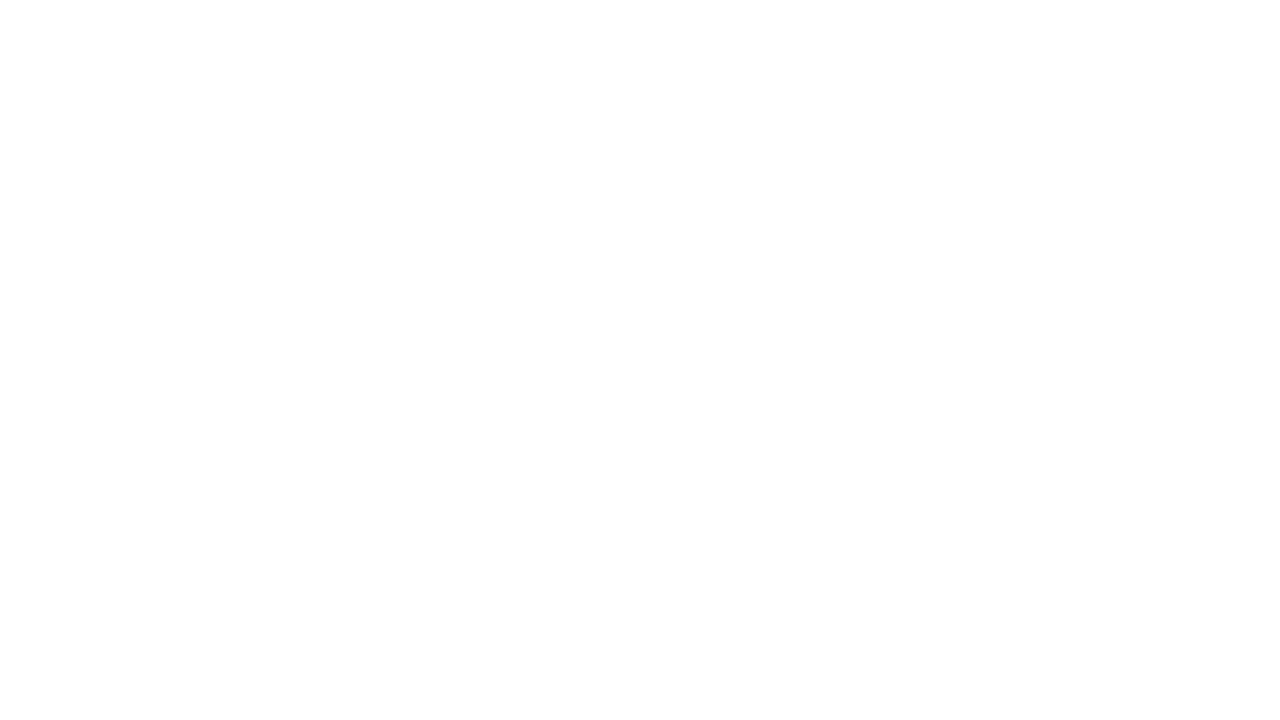

Retrieved page title: 
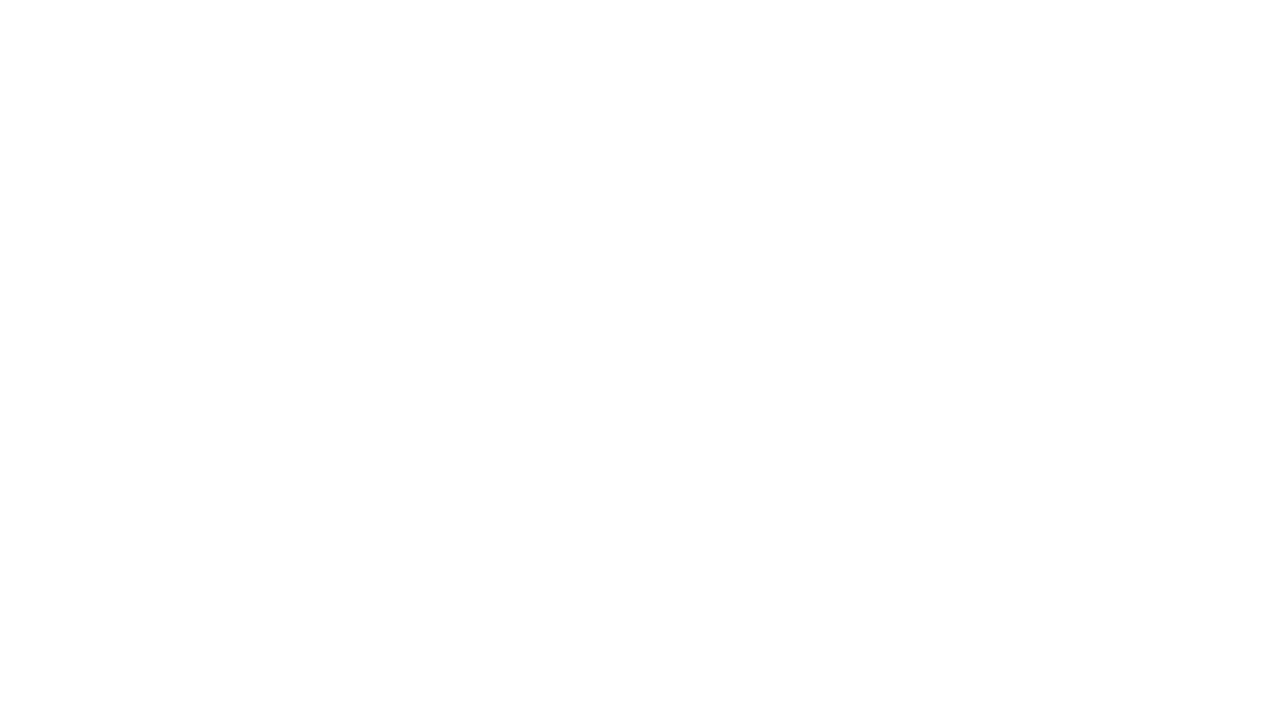

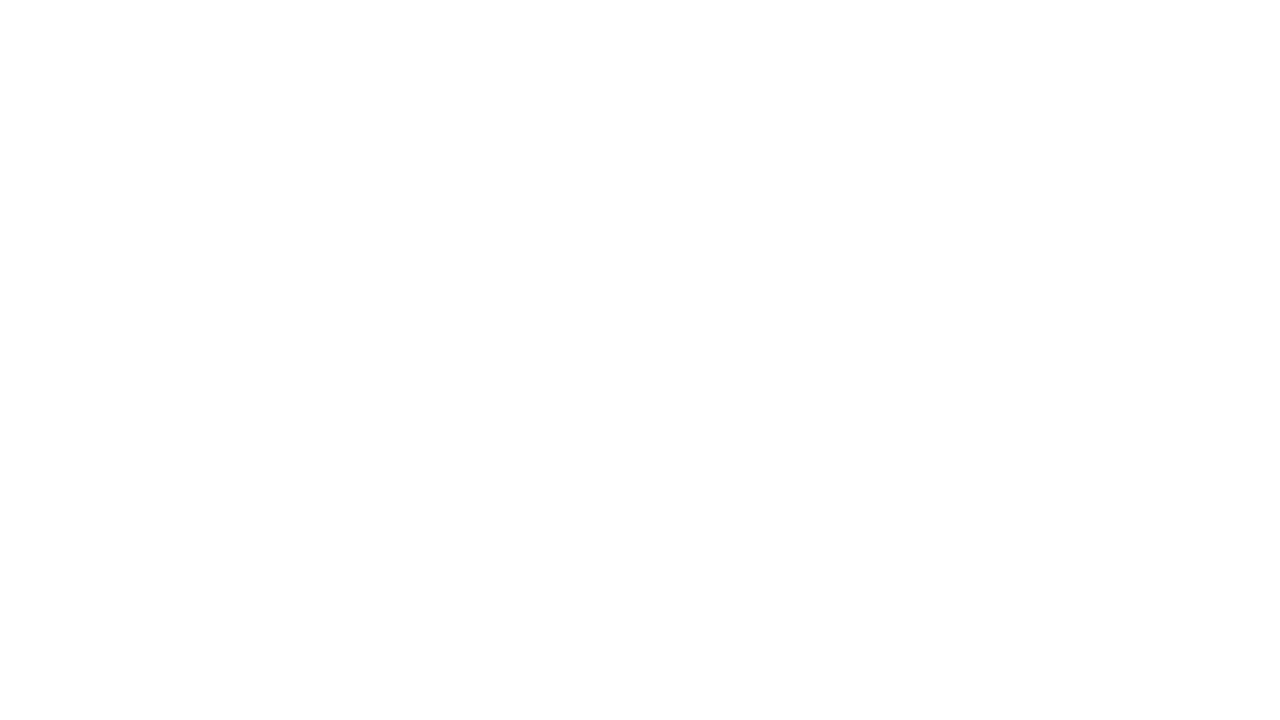